Tests a practice form by clicking a checkbox, selecting a matching dropdown option, entering text in an input field, clicking an alert button, and verifying the alert message contains the expected text

Starting URL: http://qaclickacademy.com/practice.php

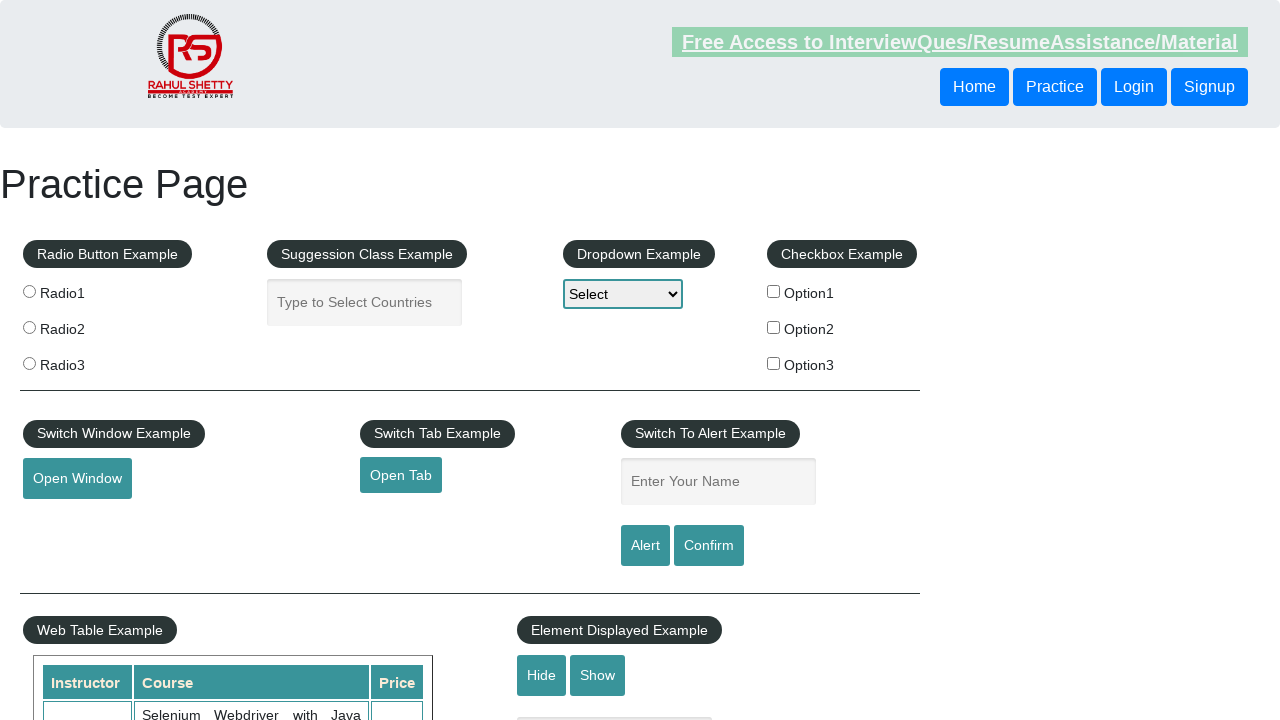

Clicked the second checkbox (Option2) at (774, 327) on xpath=//*[@id='checkbox-example']/fieldset/label[2]/input
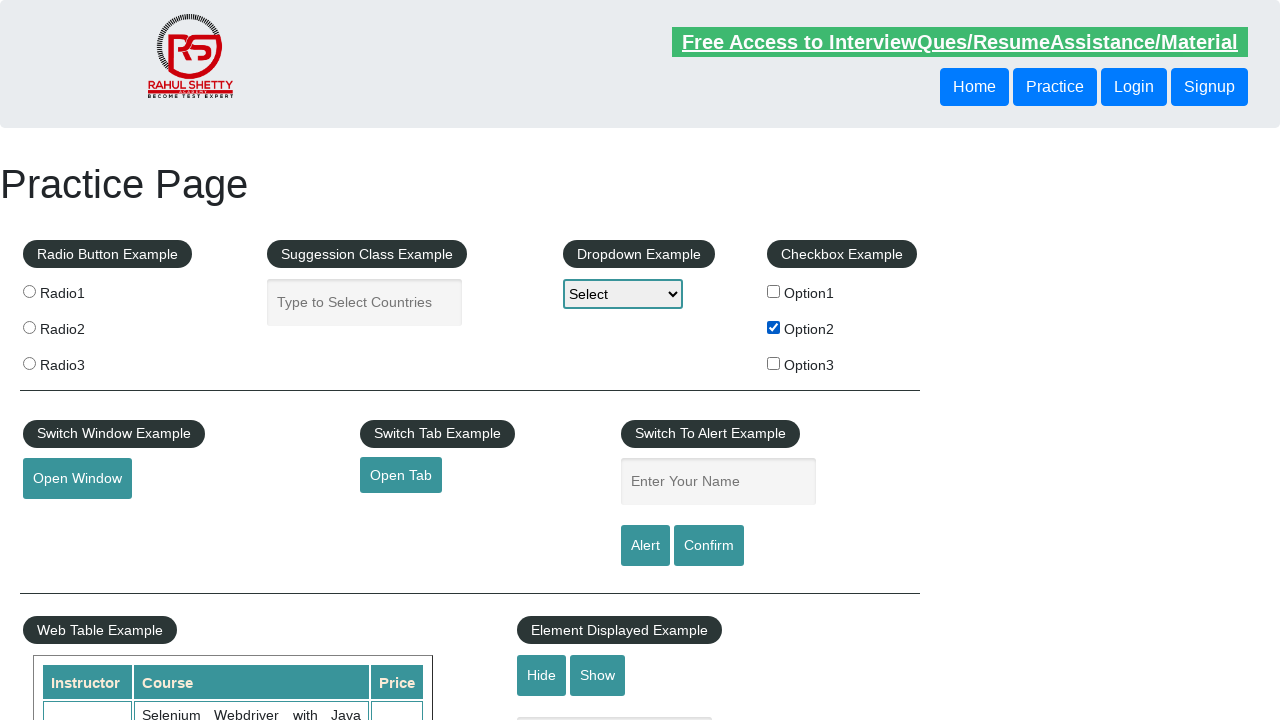

Retrieved checkbox label text: 'Option2'
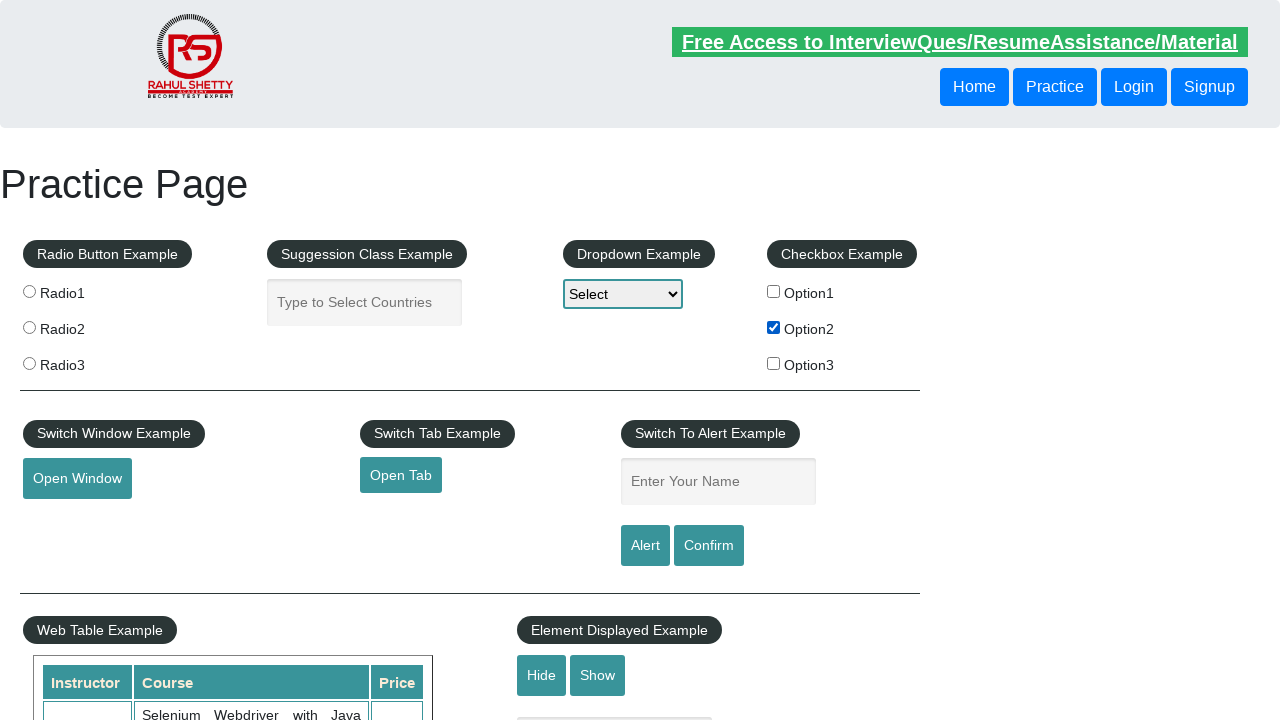

Selected matching dropdown option: 'Option2' on #dropdown-class-example
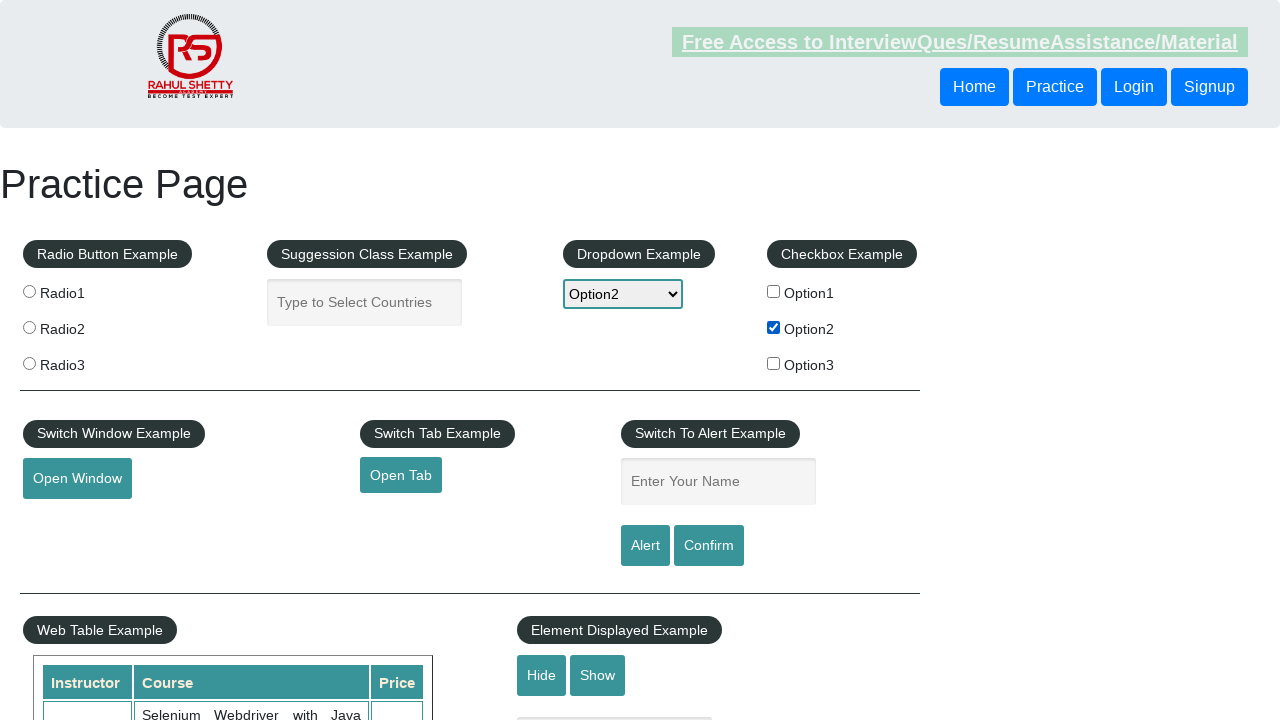

Entered text 'Option2' in name input field on input[name='enter-name']
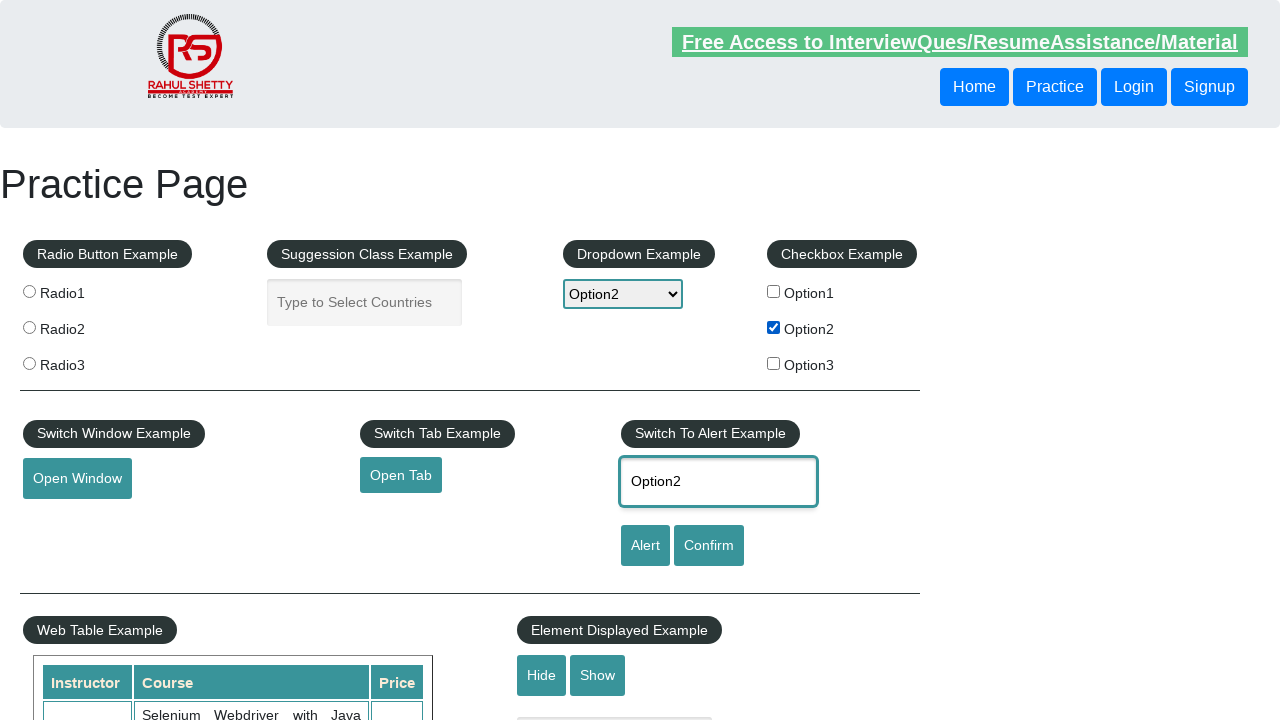

Clicked the alert button at (645, 546) on #alertbtn
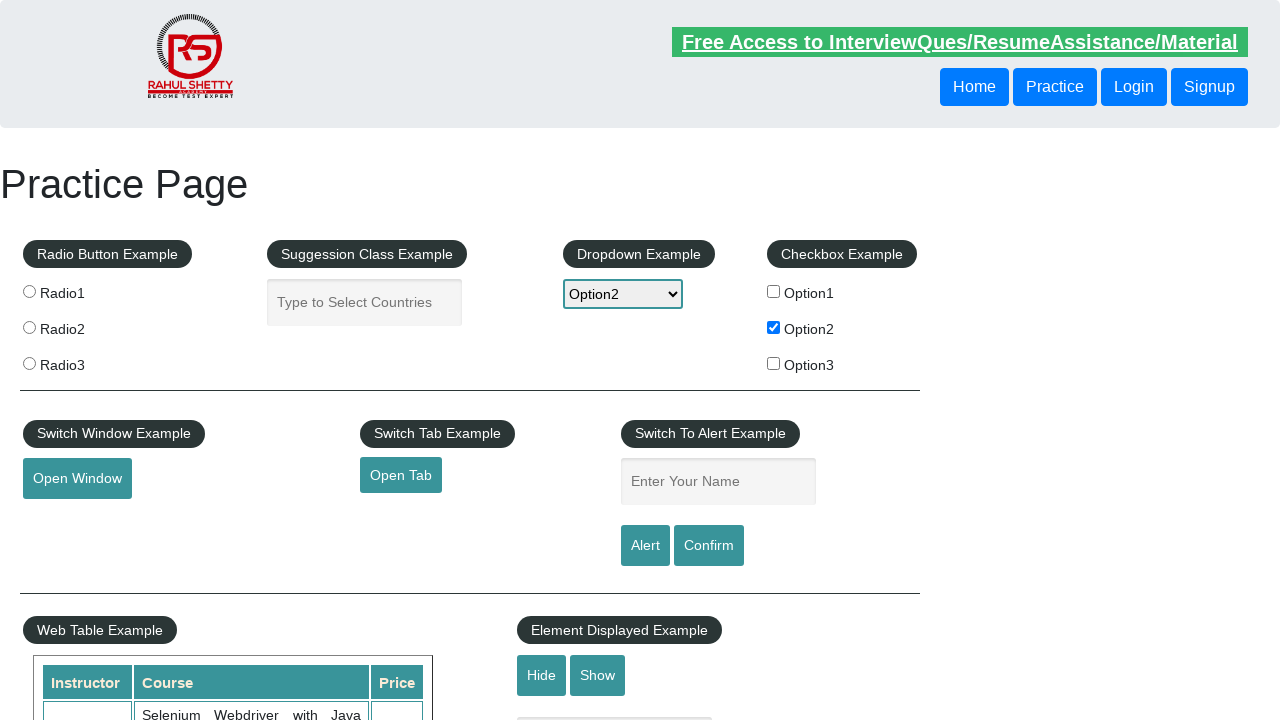

Alert dialog accepted
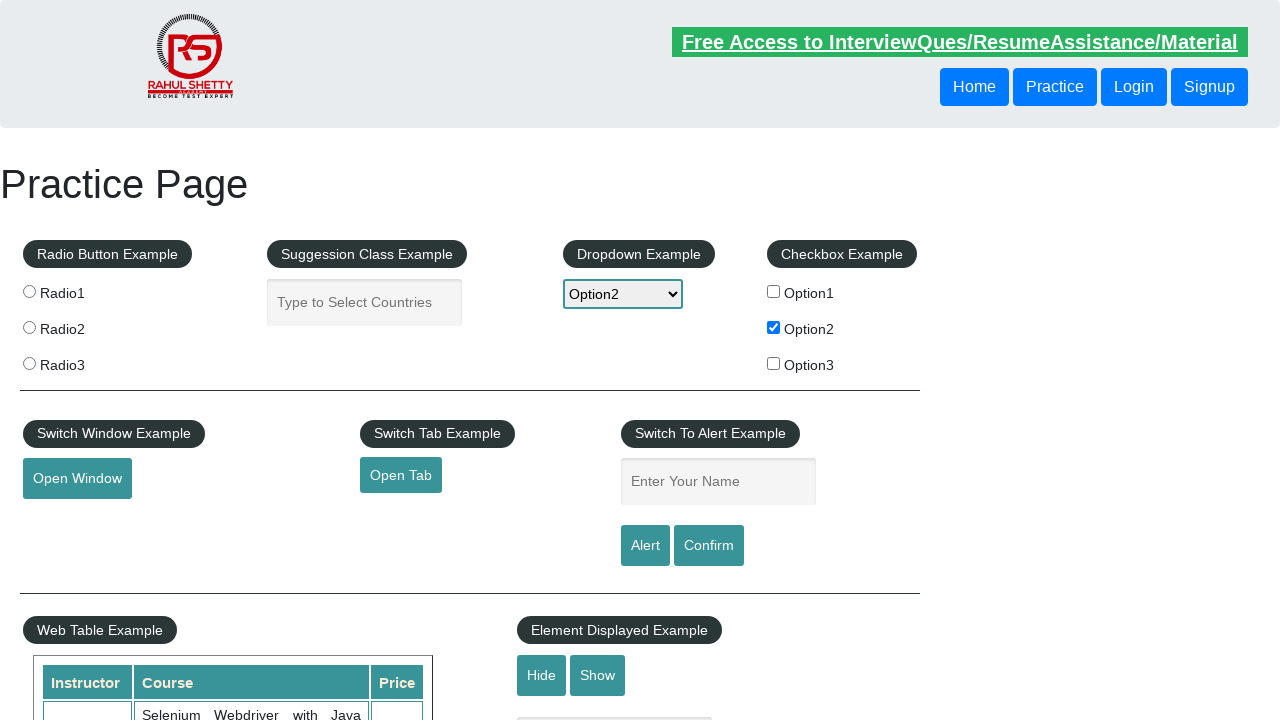

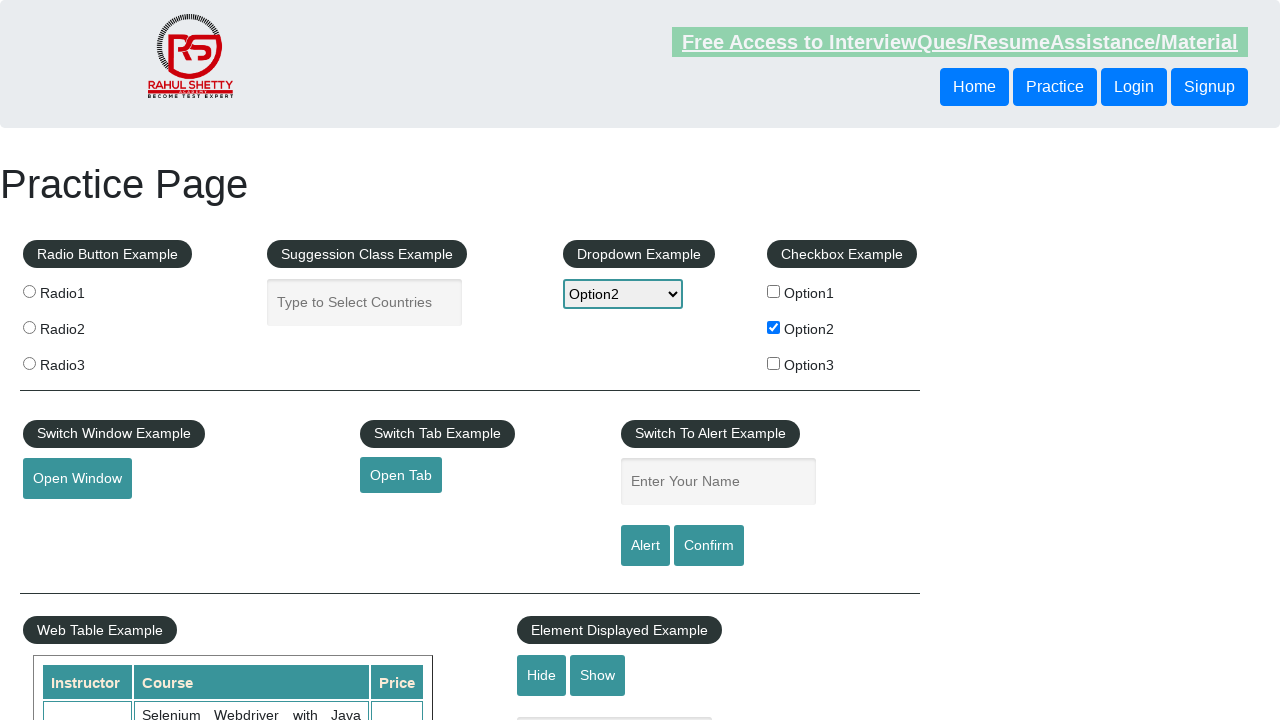